Tests web form submission by navigating to form page, filling text input, password, and textarea fields, then submitting to verify successful form submission.

Starting URL: https://bonigarcia.dev/selenium-webdriver-java/

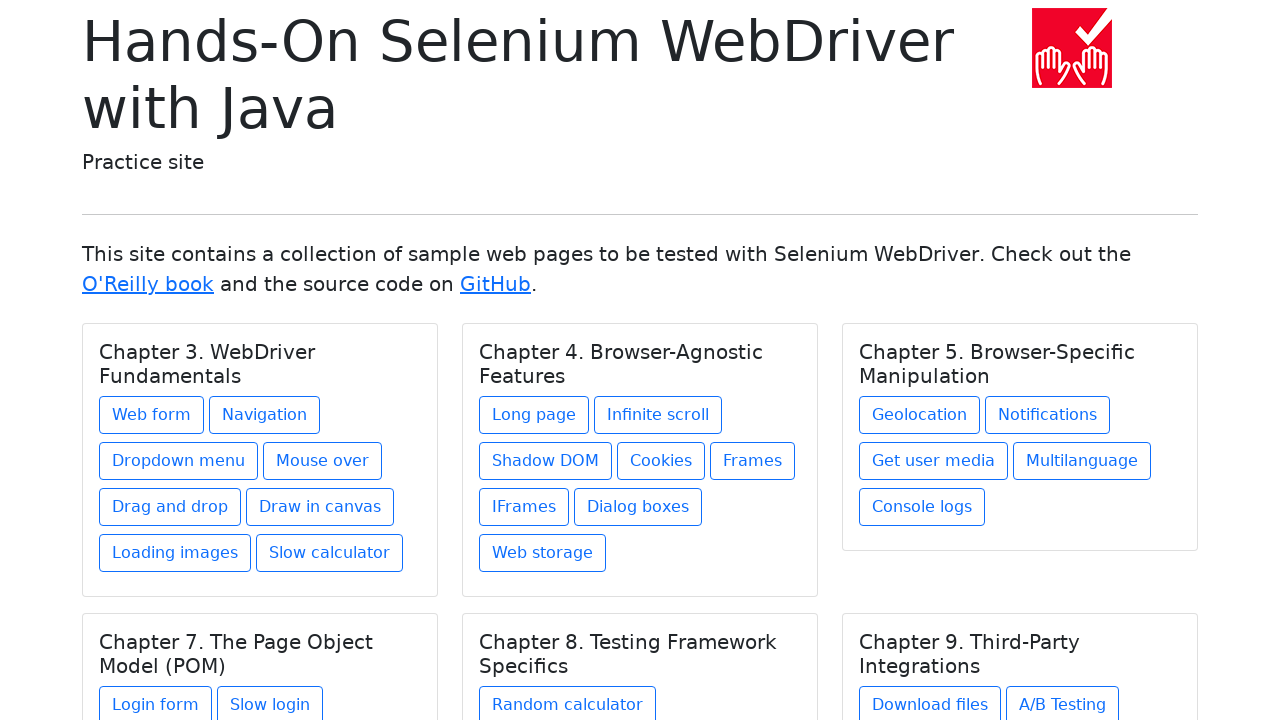

Clicked link to navigate to web form page at (152, 415) on a[href='web-form.html']
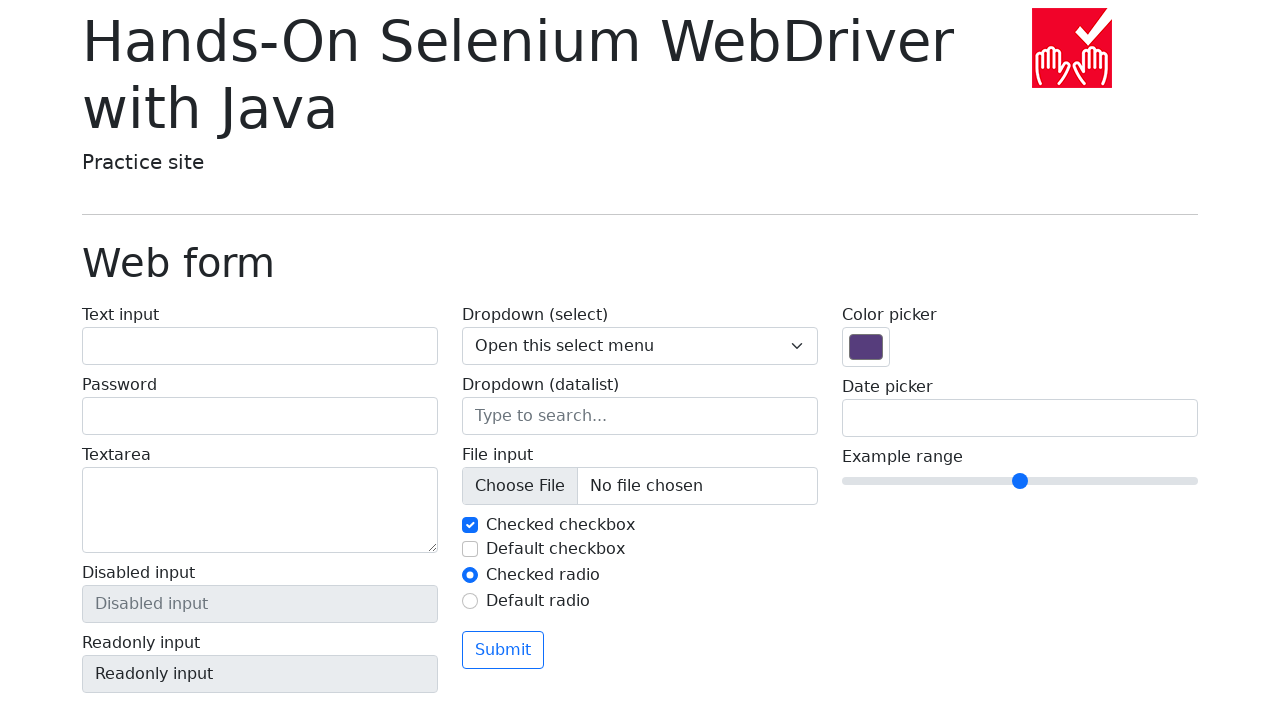

Filled text input field with 'TextInput' on input#my-text-id
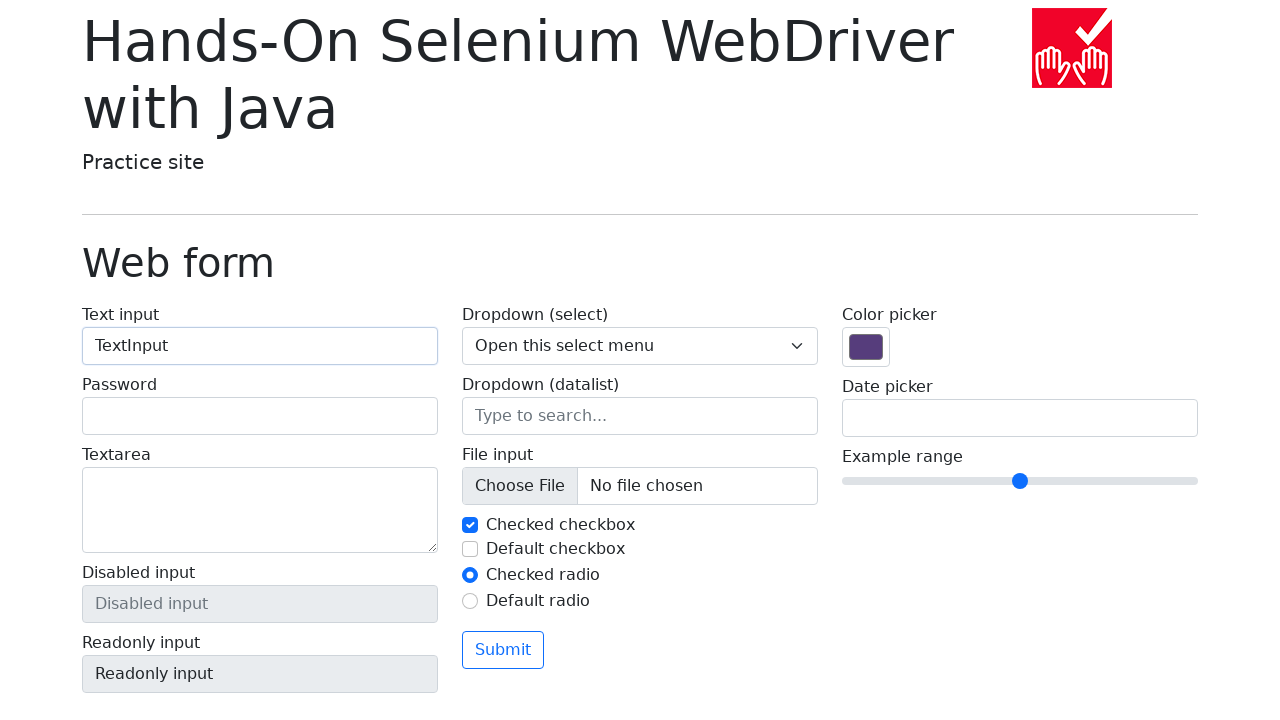

Filled password field with 'Password' on input[name='my-password']
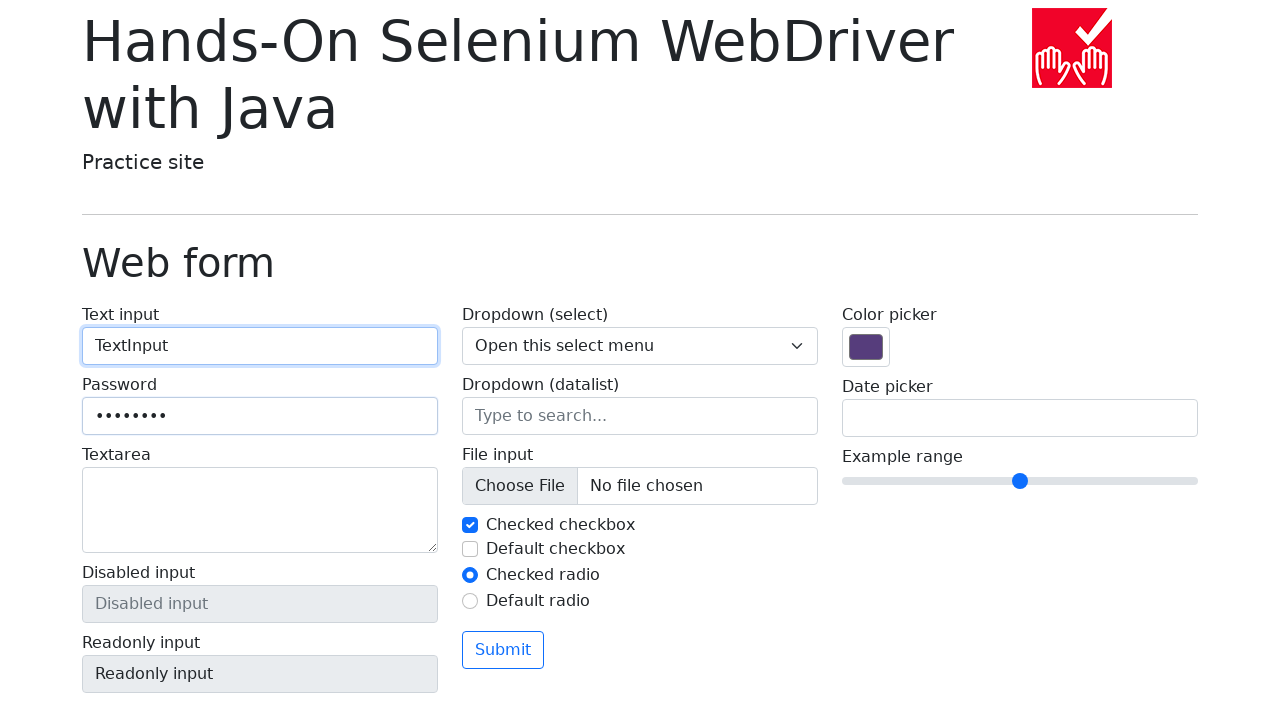

Filled textarea field with multiline text on textarea[name='my-textarea']
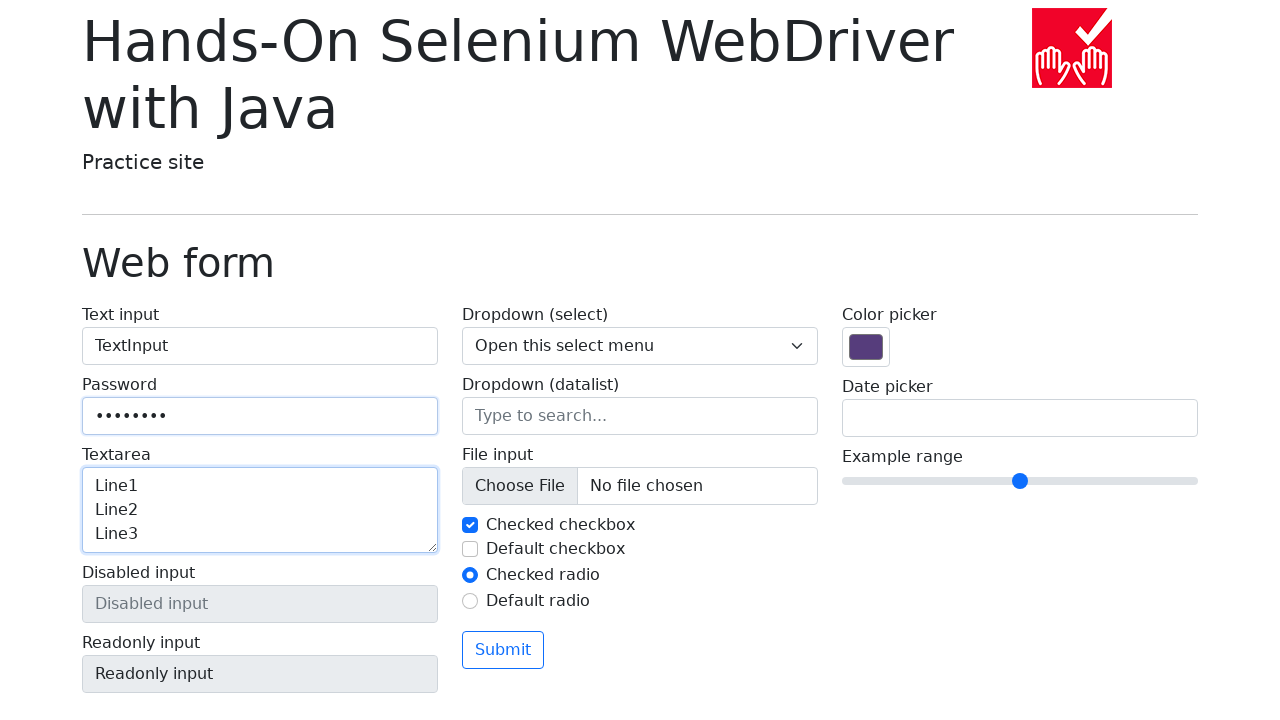

Clicked submit button to submit form at (503, 650) on .btn-outline-primary
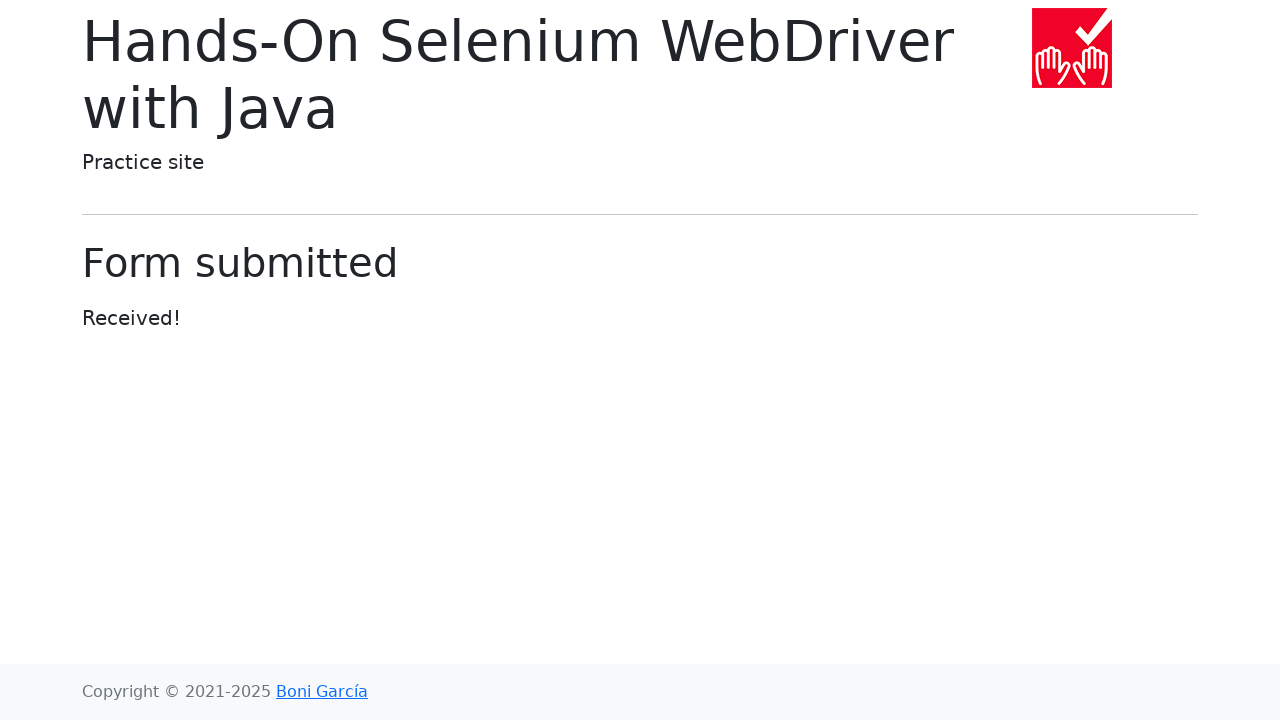

Form submission confirmed - success message displayed
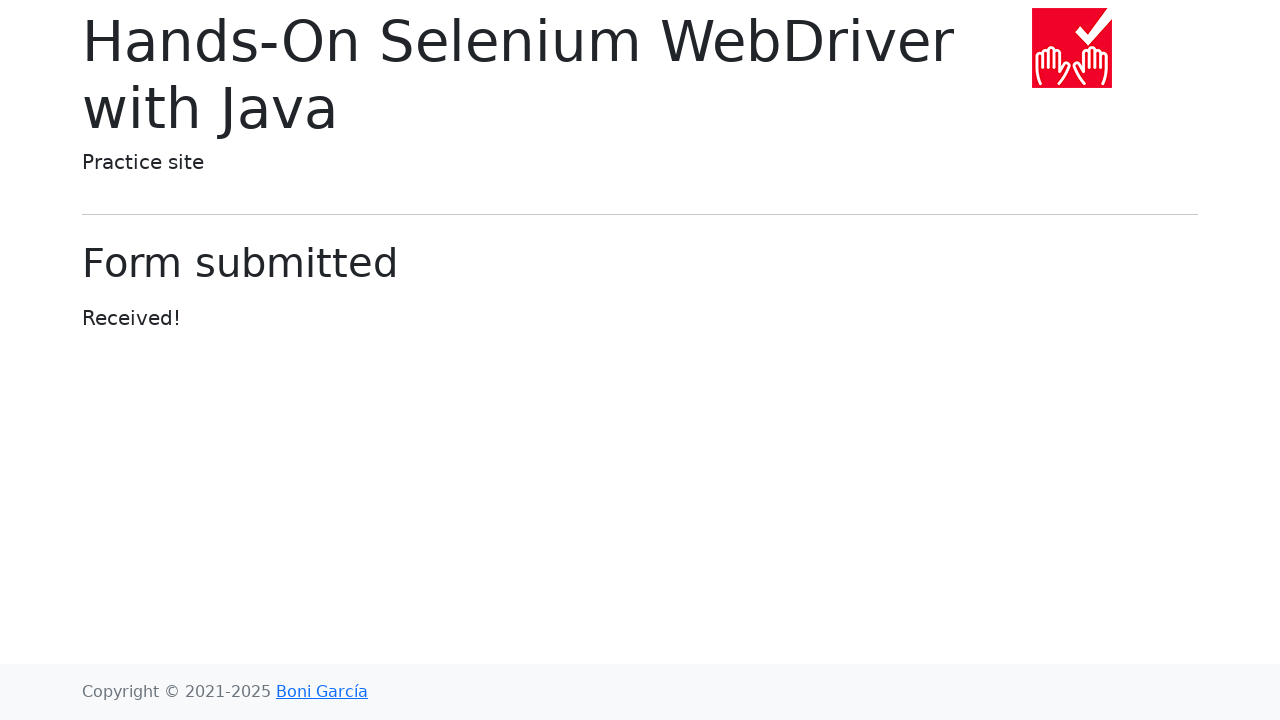

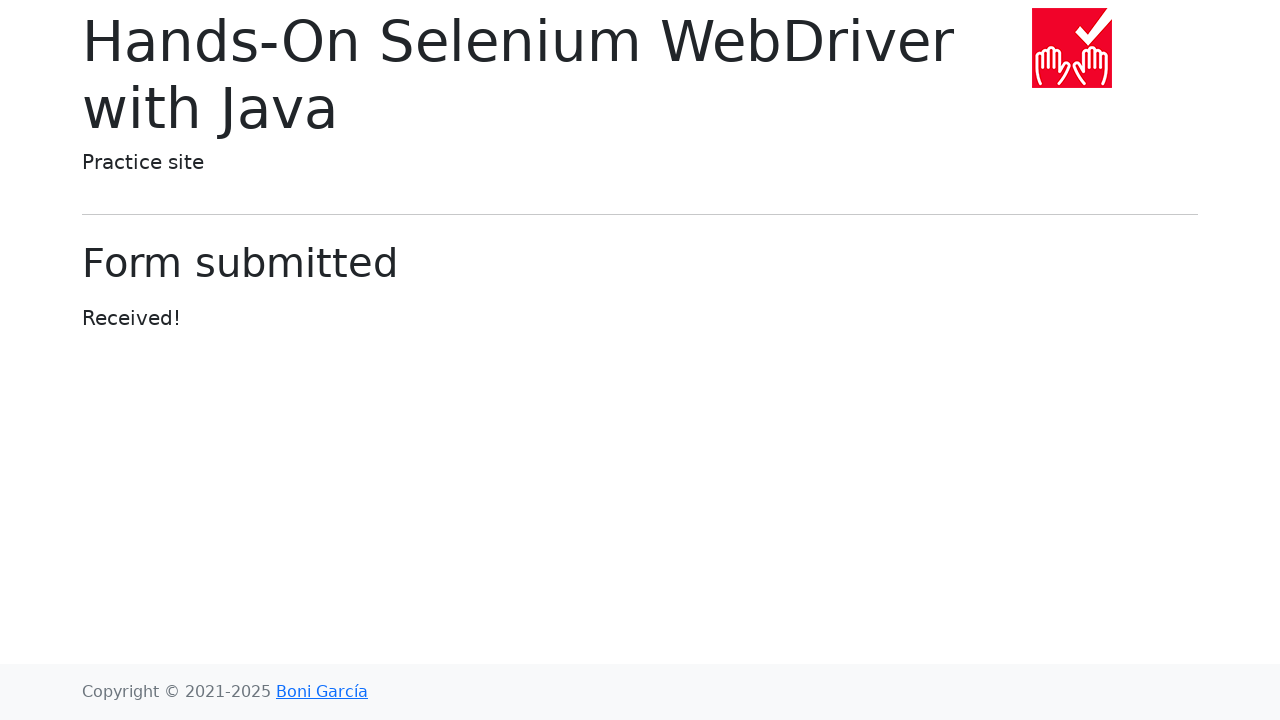